Tests navigation through getcalley.com sitemap by clicking various page links at 414x896 mobile resolution

Starting URL: https://www.getcalley.com/page-sitemap.xml

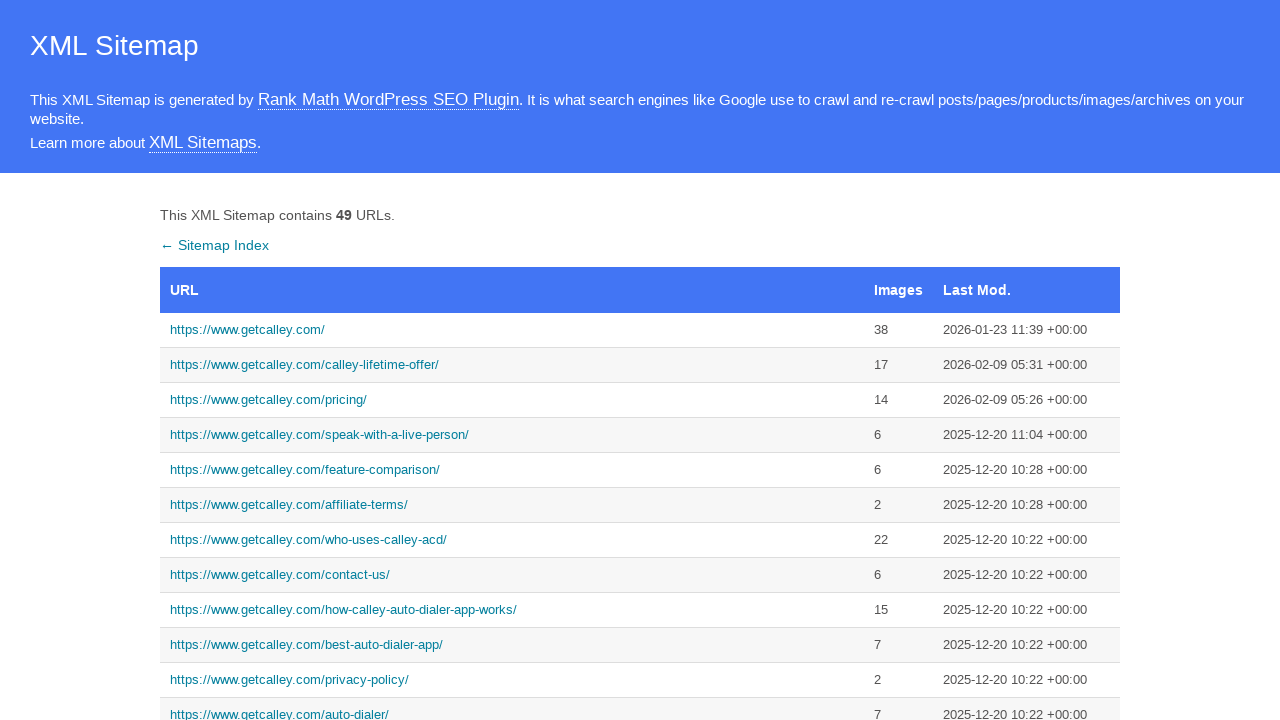

Set viewport to mobile resolution (414x896)
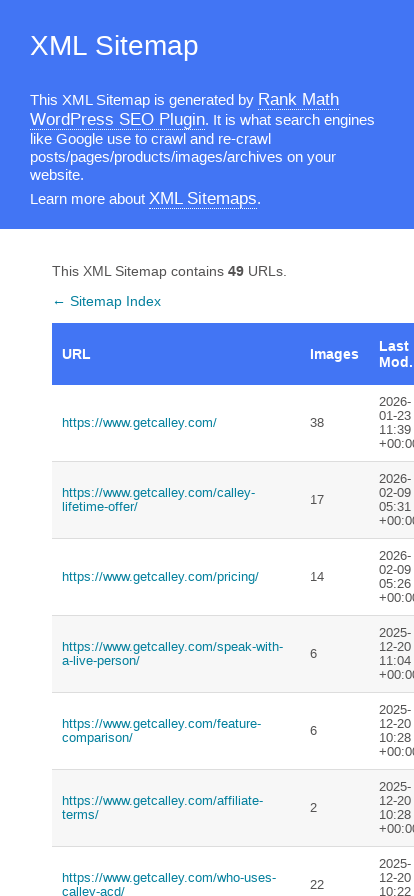

Clicked main page link (https://www.getcalley.com/) at (176, 423) on a[href='https://www.getcalley.com/']
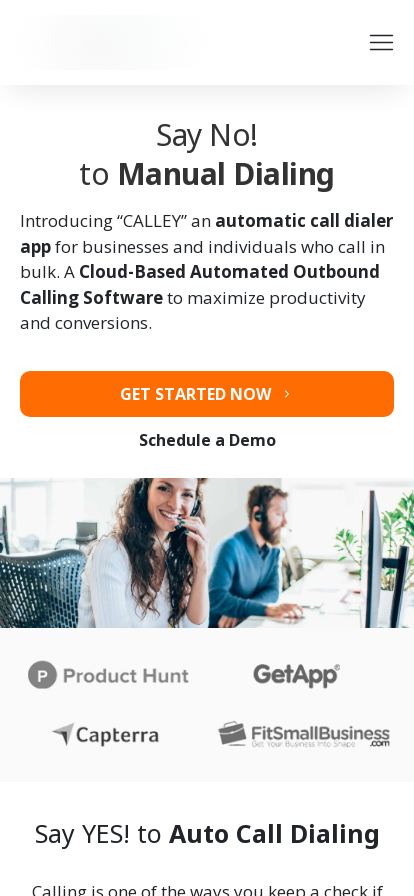

Navigated back from main page
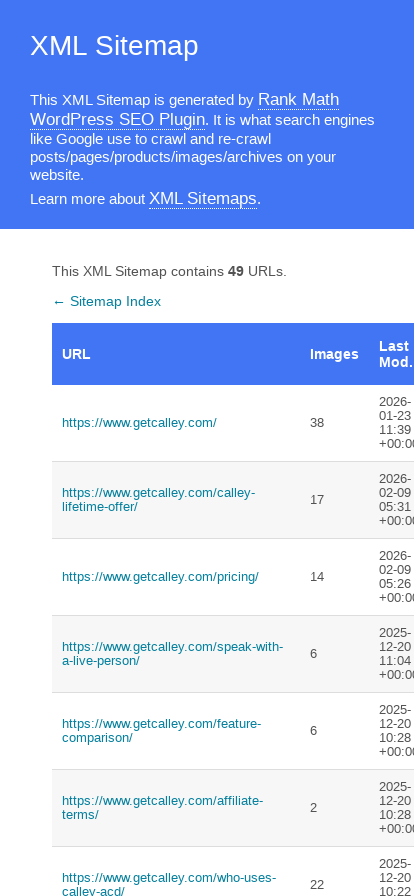

Clicked call from browser page link at (176, 448) on a[href='https://www.getcalley.com/calley-call-from-browser/']
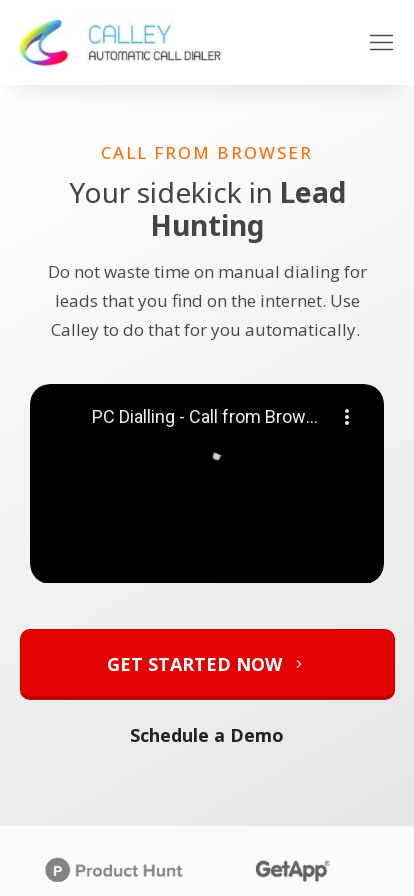

Navigated back from call from browser page
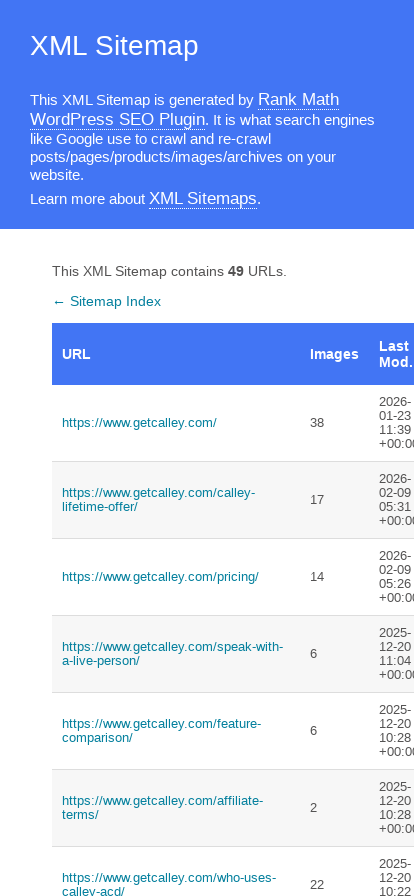

Clicked pro features page link at (176, 448) on a[href='https://www.getcalley.com/calley-pro-features/']
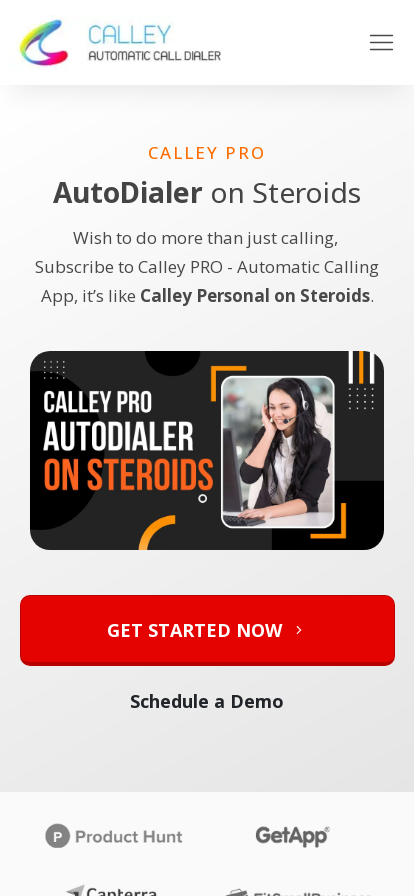

Navigated back from pro features page
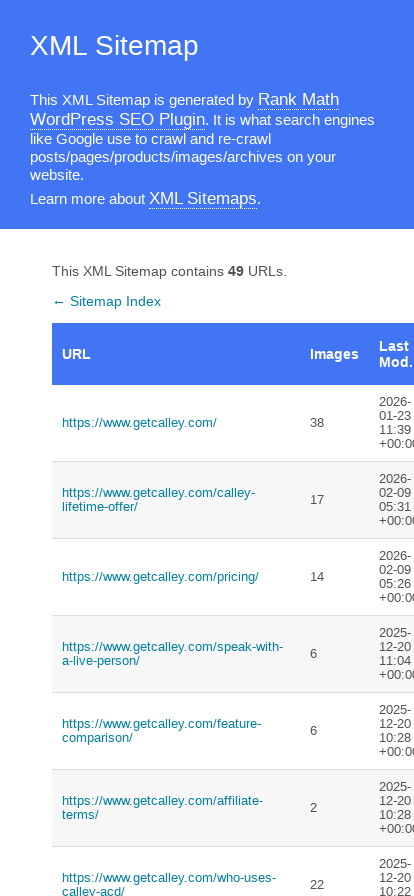

Clicked auto dialer app page link at (176, 448) on a[href='https://www.getcalley.com/best-auto-dialer-app/']
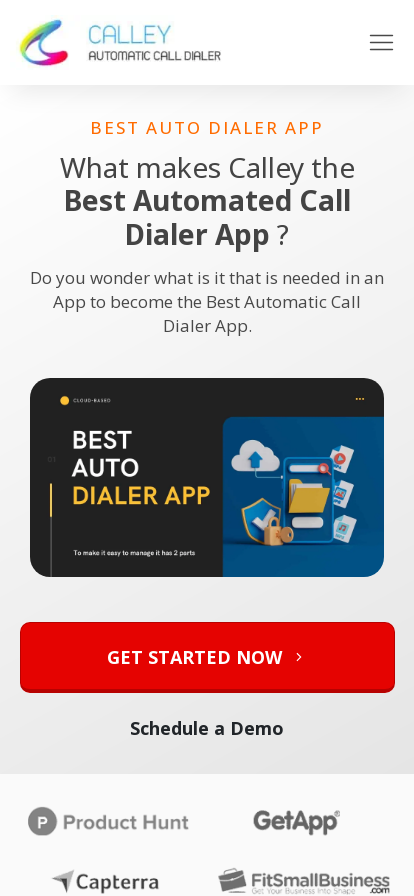

Navigated back from auto dialer app page
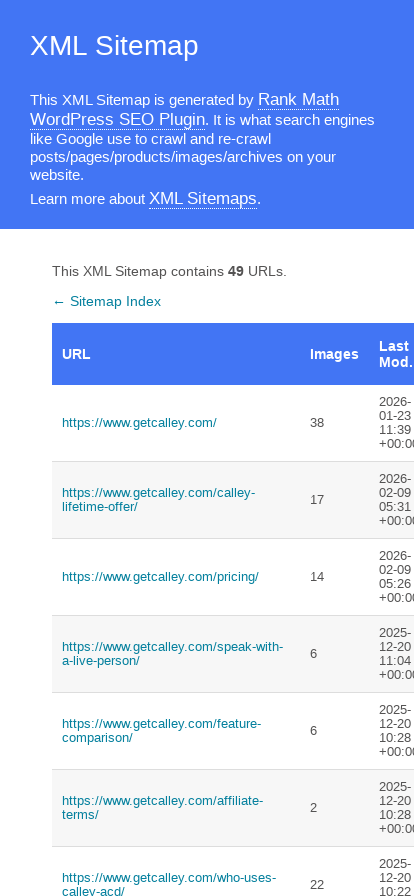

Clicked Zoho CRM integration page link at (176, 448) on a[href='https://www.getcalley.com/calley-zoho-crm-integration/']
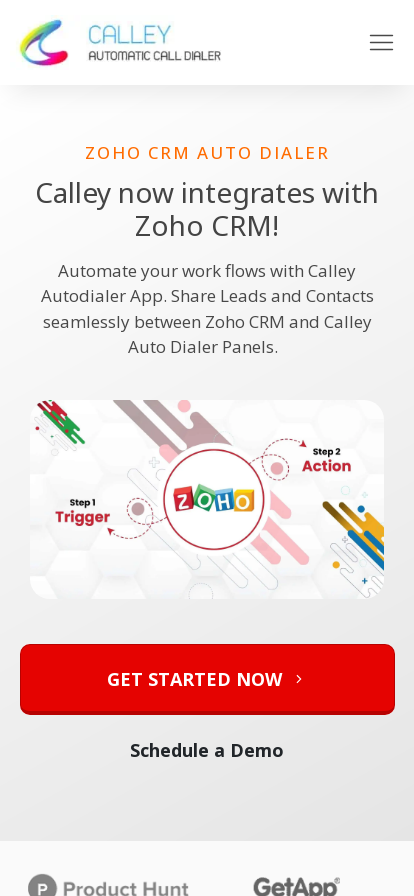

Navigated back from Zoho CRM integration page
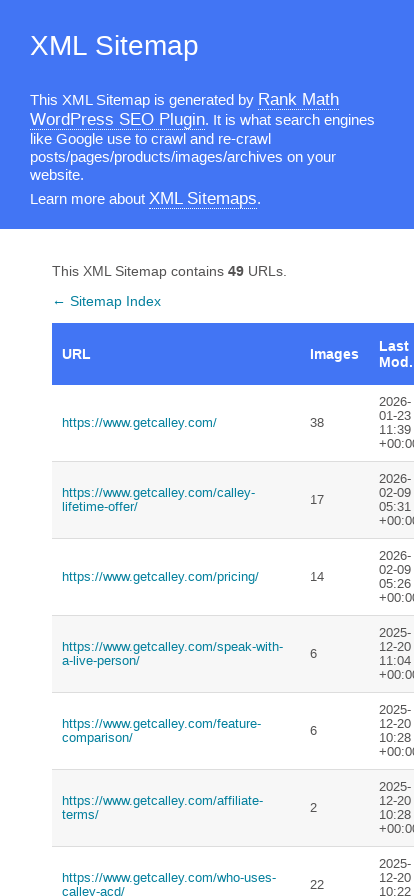

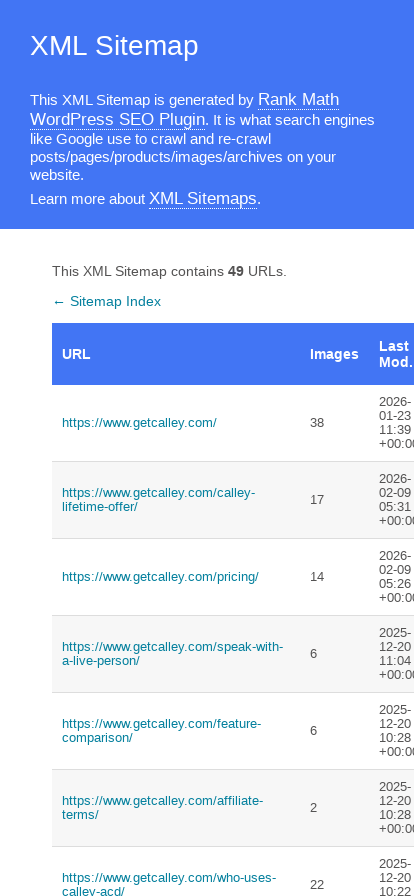